Tests the search functionality on AutoPlanet (Chilean auto parts website) by entering a search query for car parts and verifying that product results are displayed with names, prices, and images.

Starting URL: https://www.autoplanet.cl/

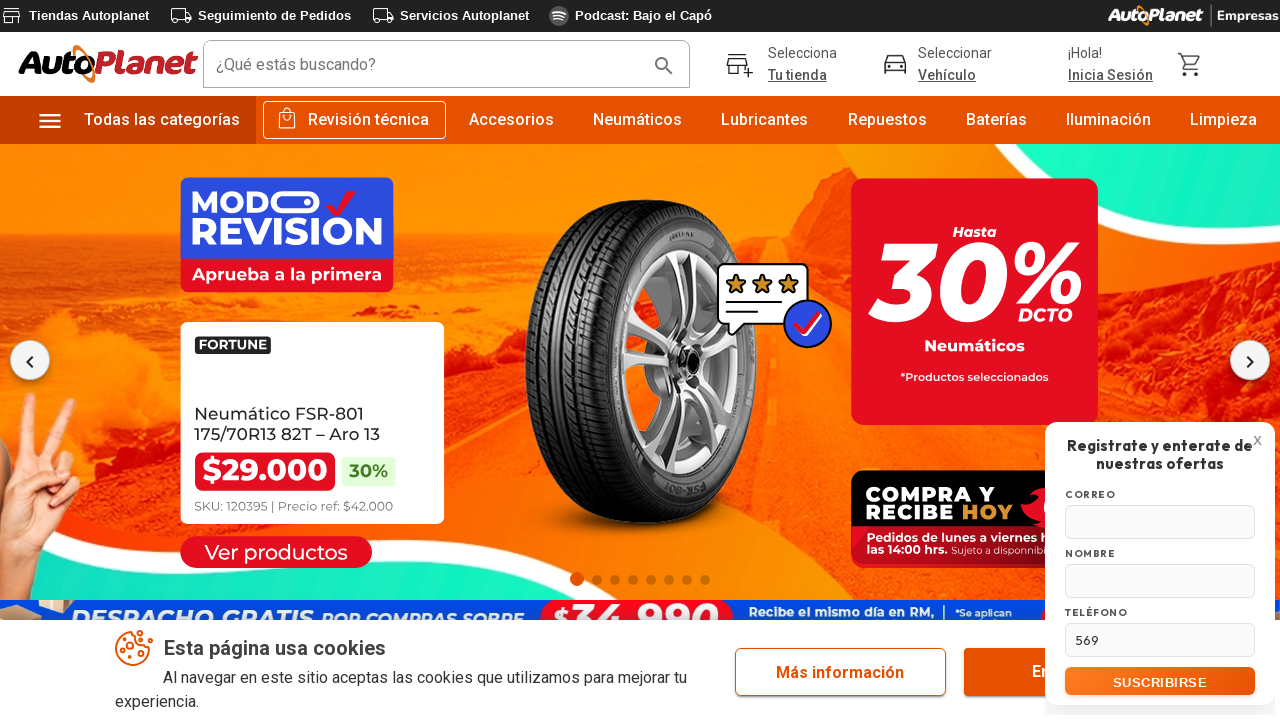

Waited for page to load (networkidle state)
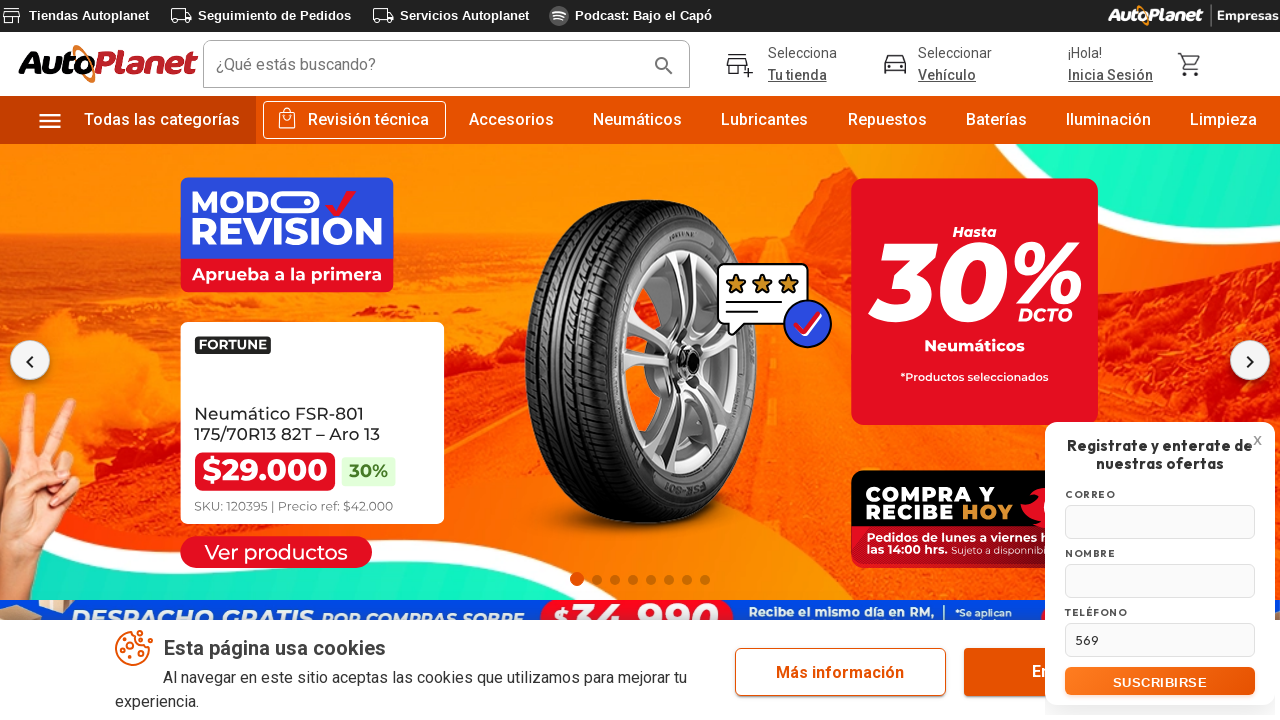

Located the smart search input field
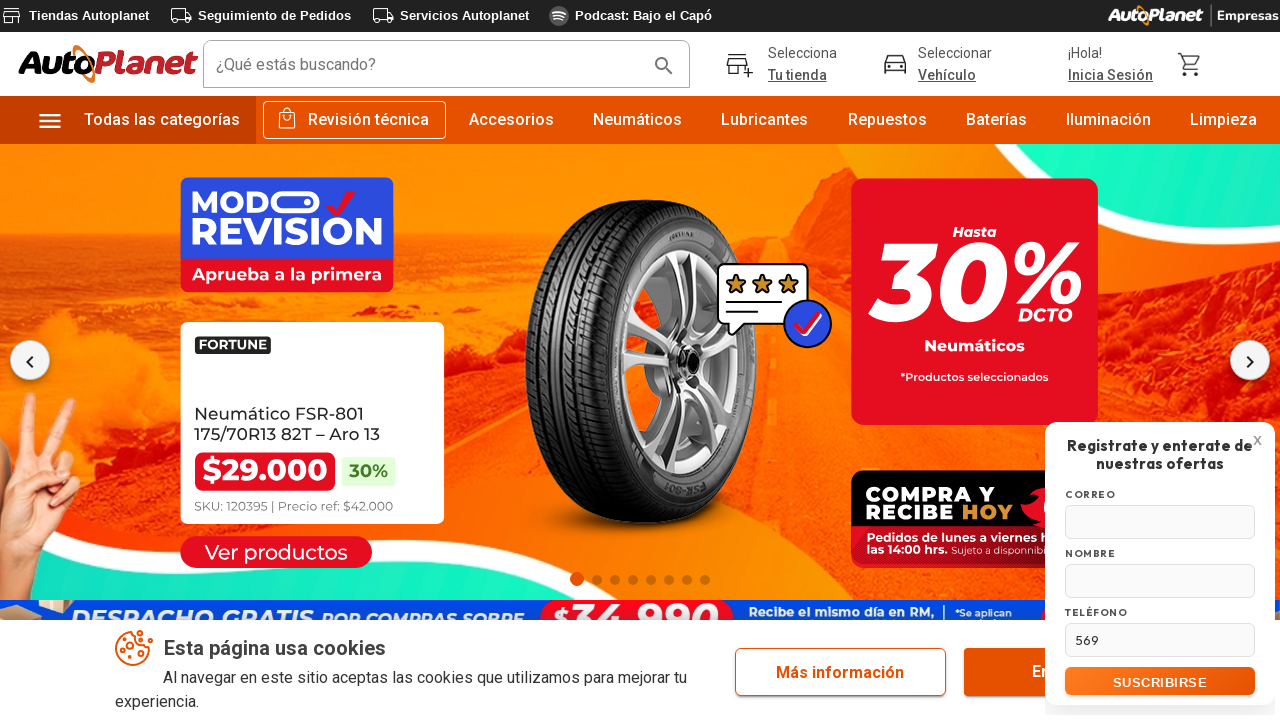

Filled search field with 'pastillas de freno Toyota Corolla' (brake pads for Toyota Corolla) on #smartSearchId
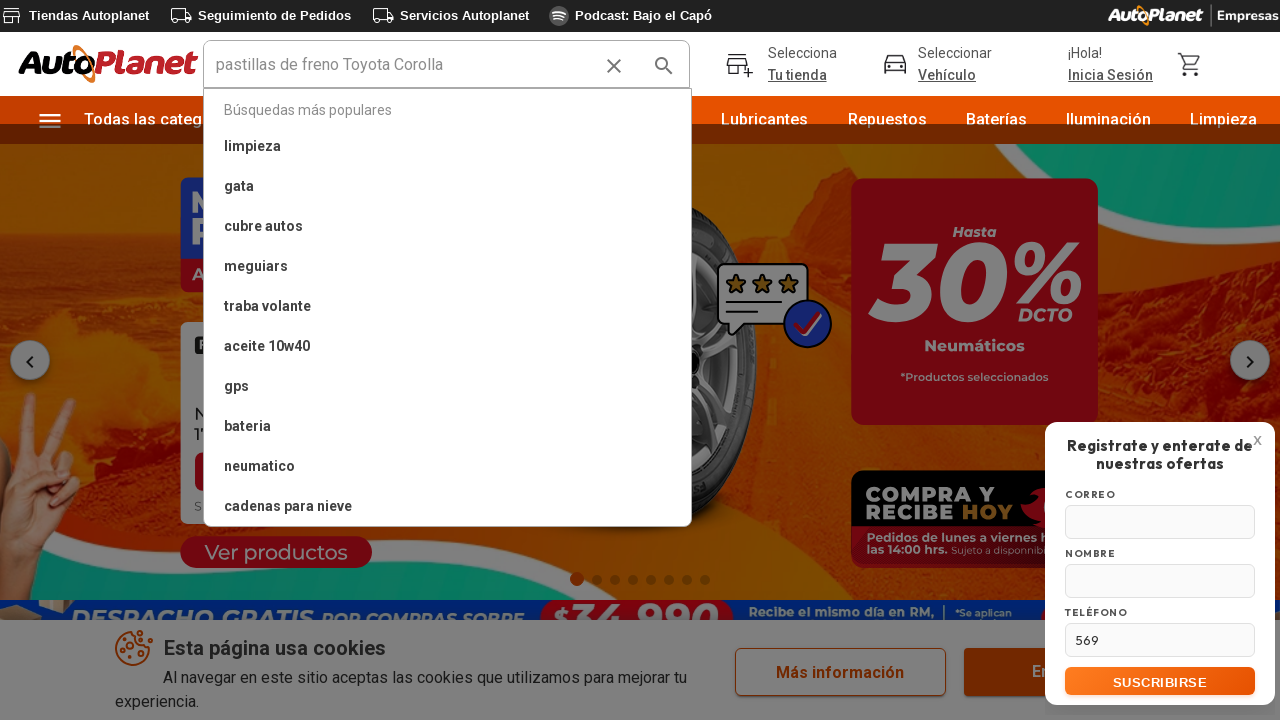

Pressed Enter to submit search query on #smartSearchId
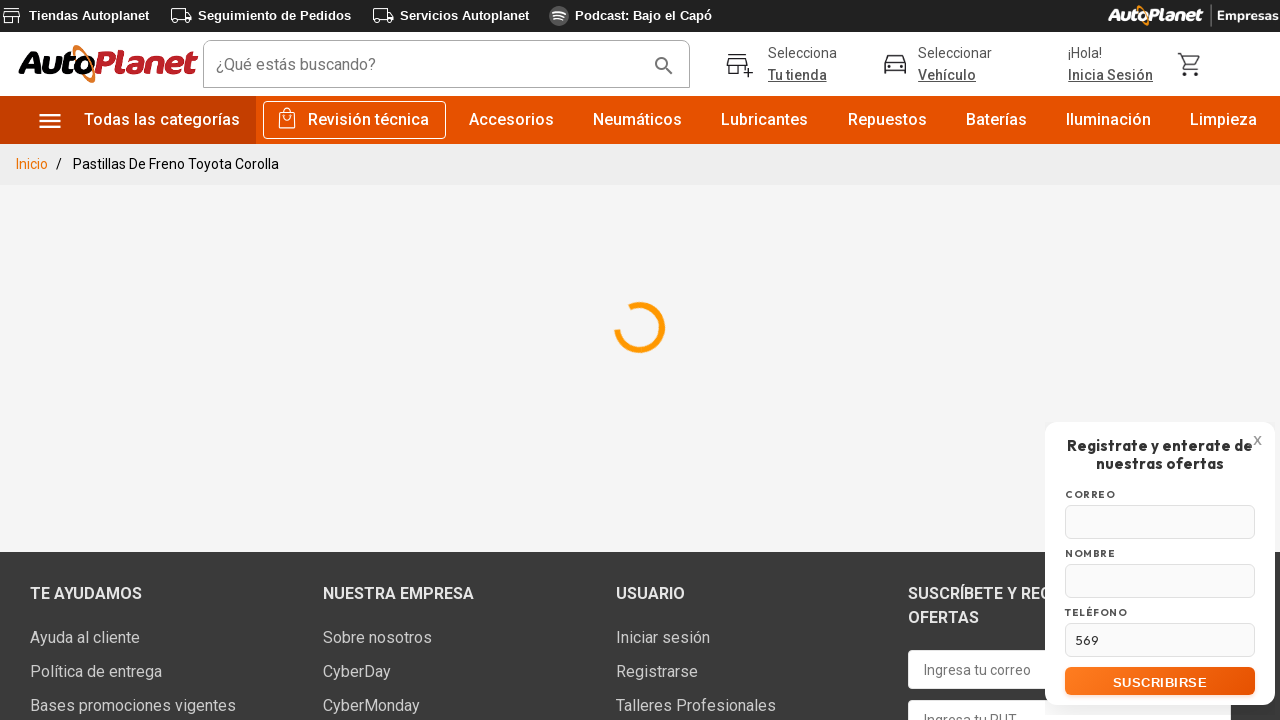

Search results loaded with product links visible
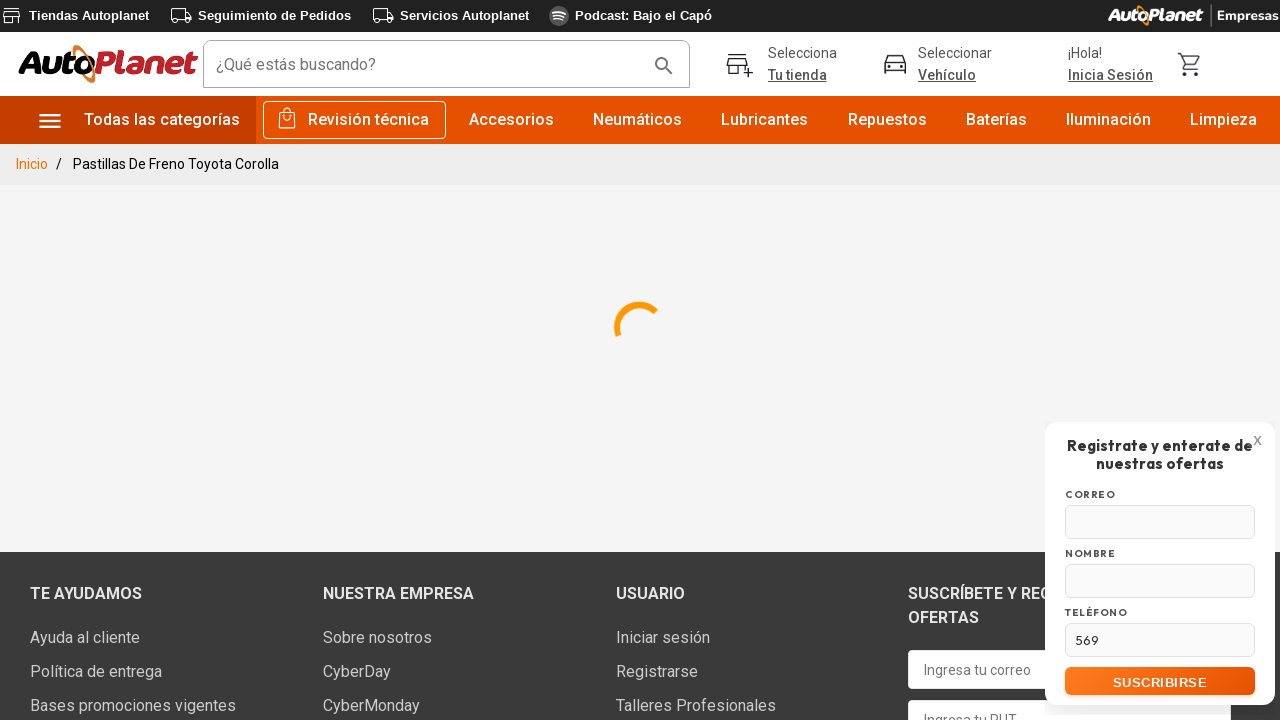

Verified product titles are present in search results
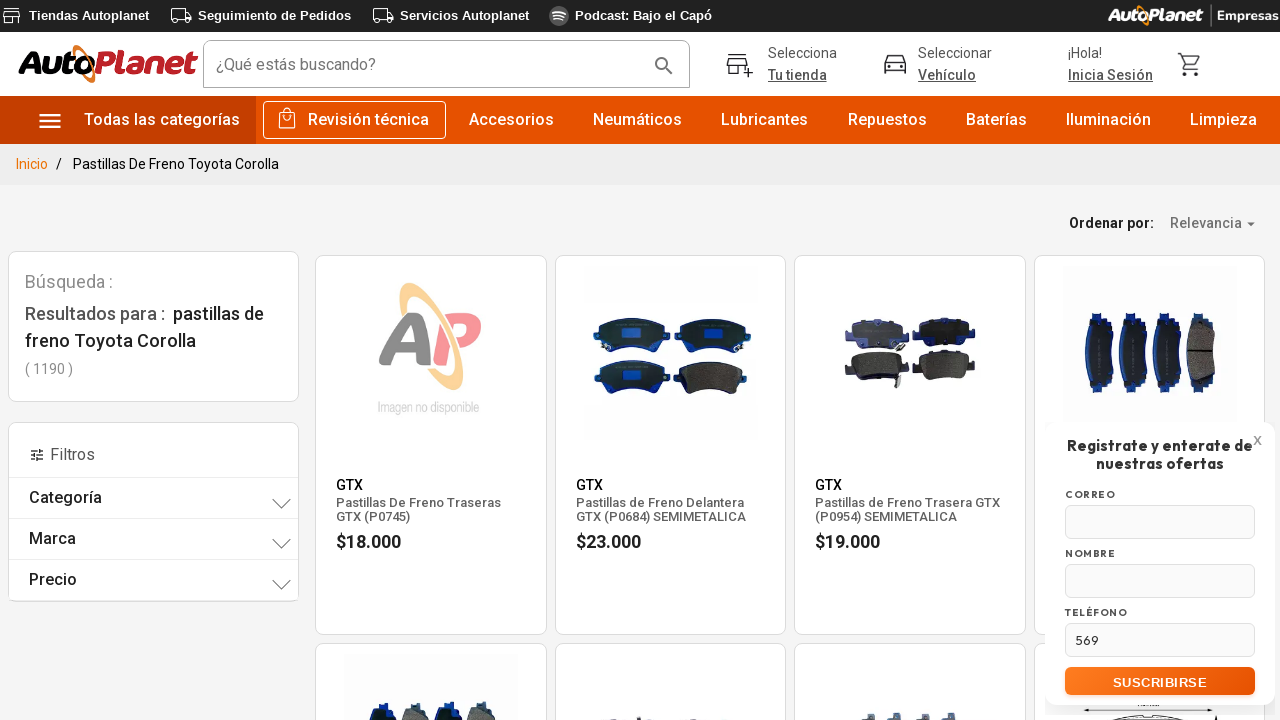

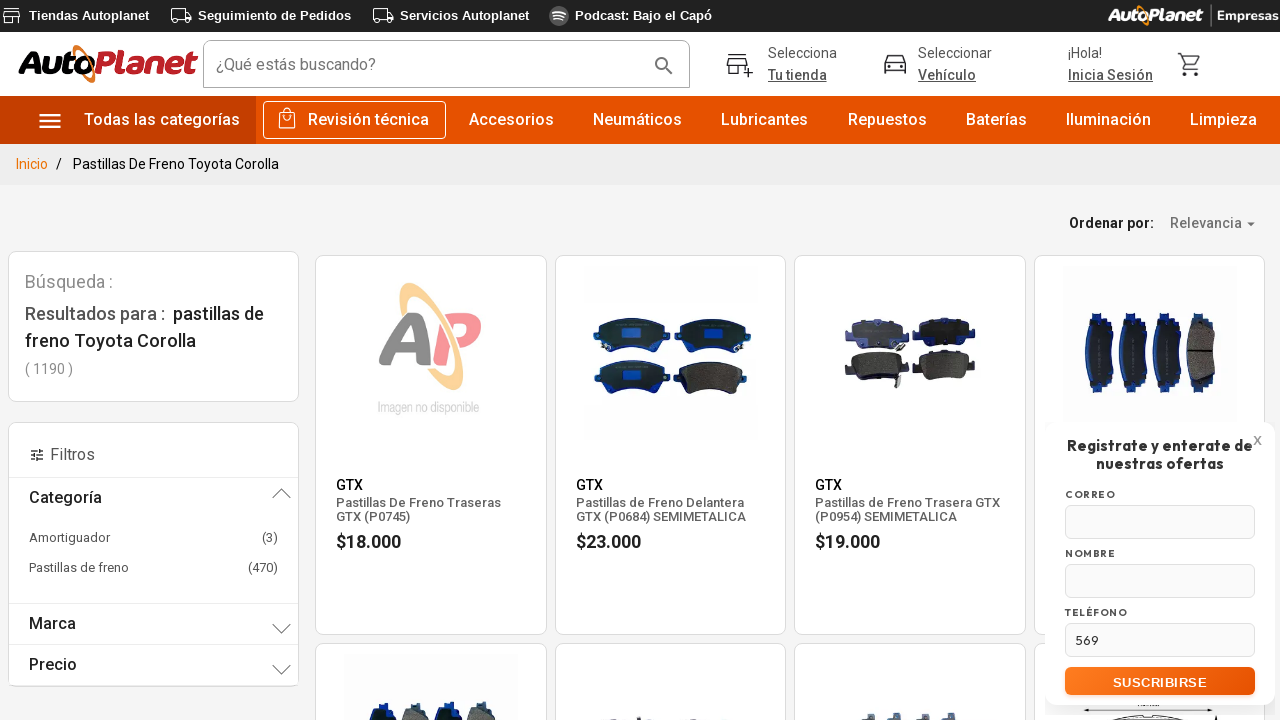